Tests a registration form by filling in required fields (first name, last name, email) and submitting, then verifies the success message is displayed.

Starting URL: http://suninjuly.github.io/registration1.html

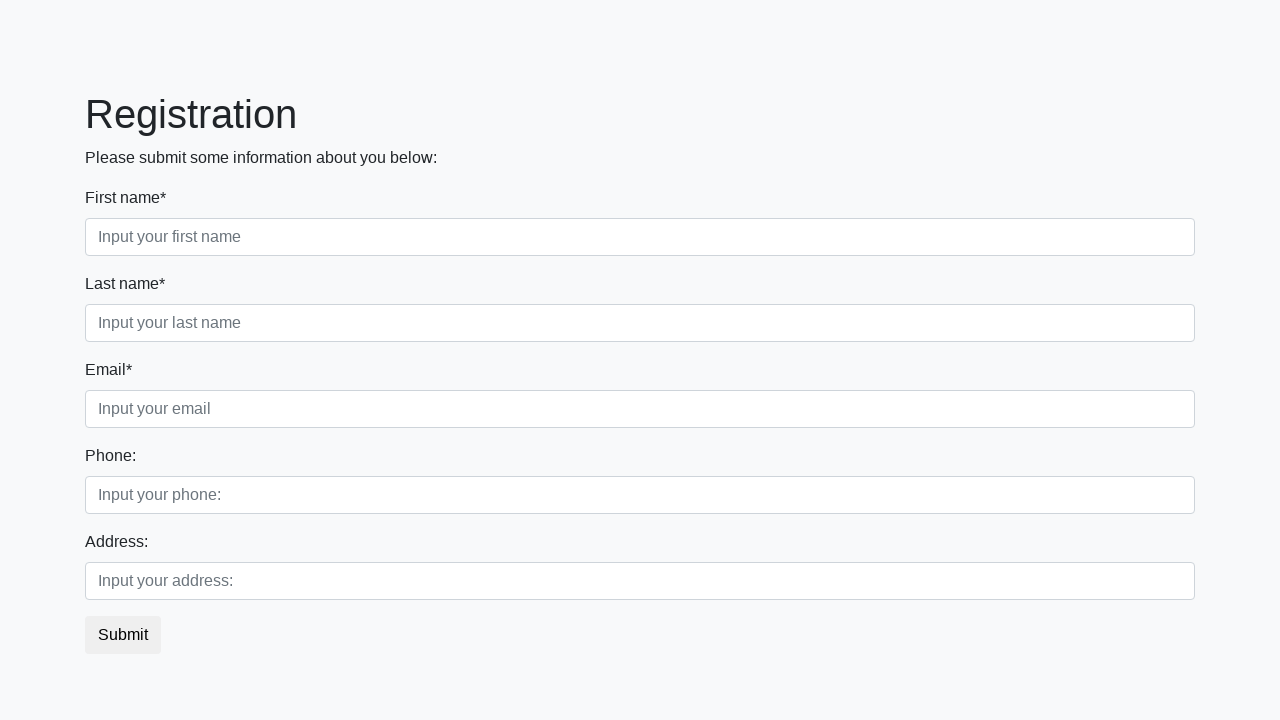

Filled first name field with 'Dmitry' on .first_block .first
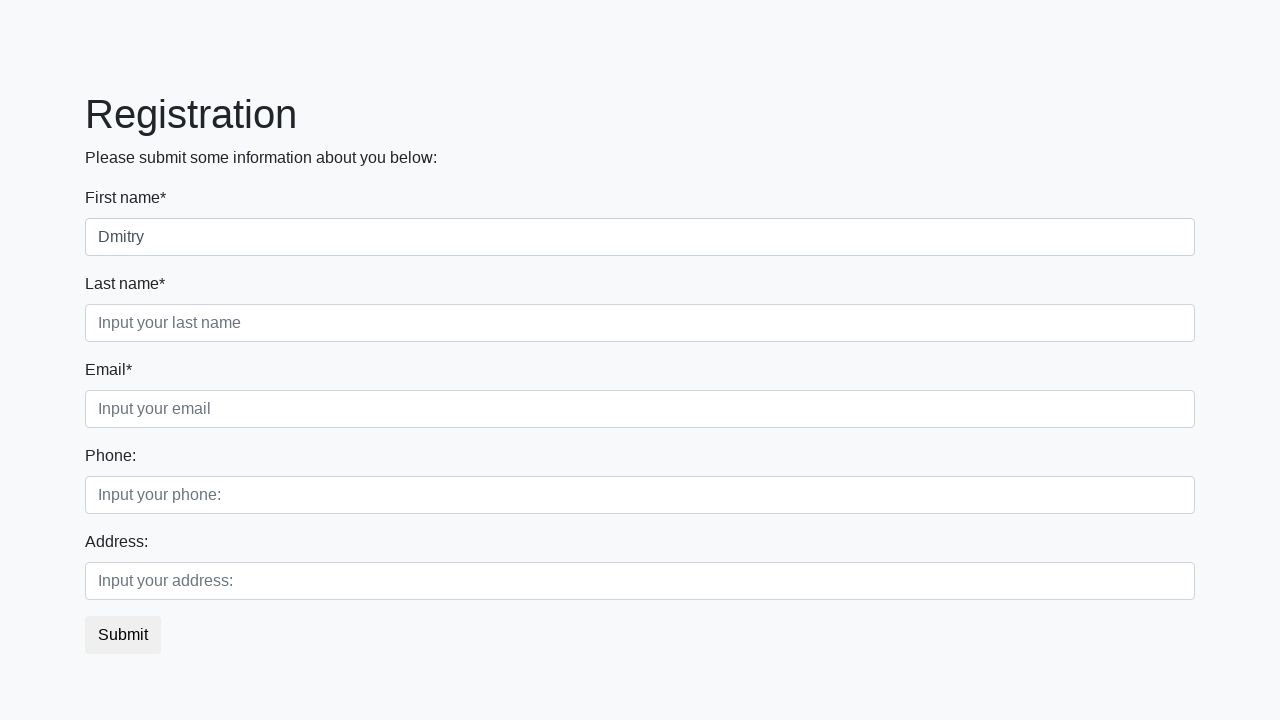

Filled last name field with 'Samoylov' on .first_block .second
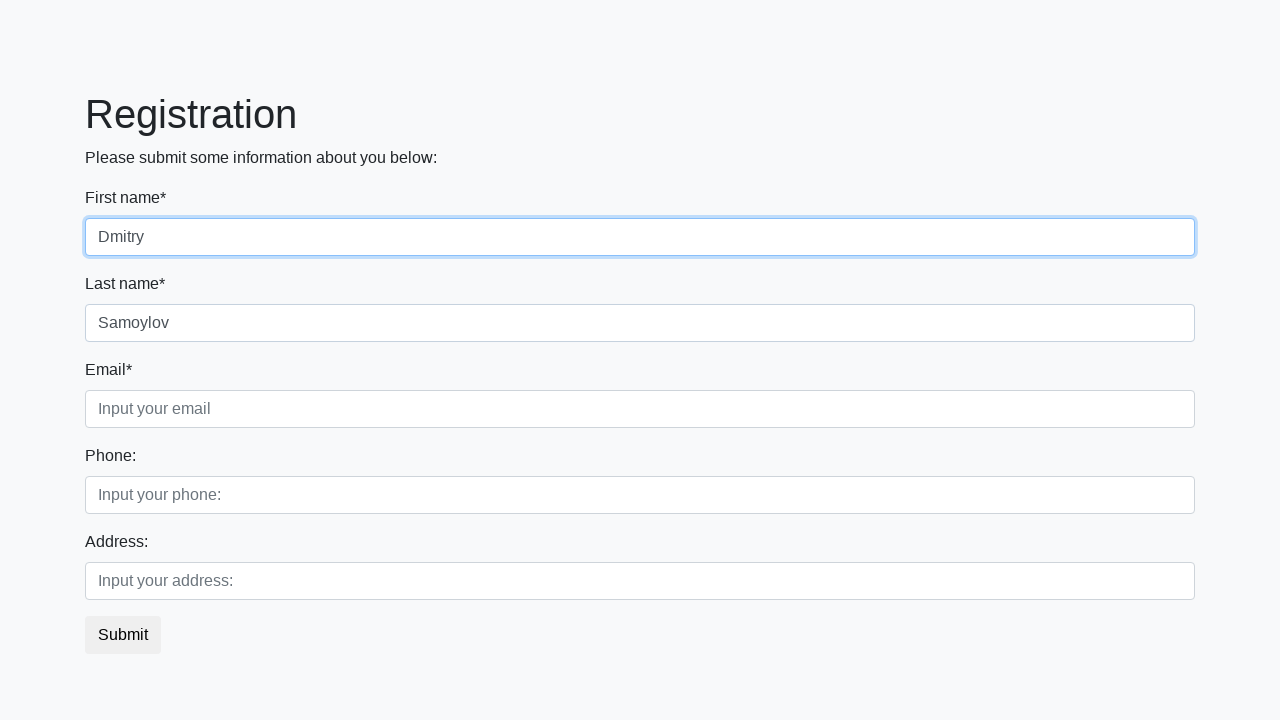

Filled email field with 'samoylov@mail.ru' on .first_block .third
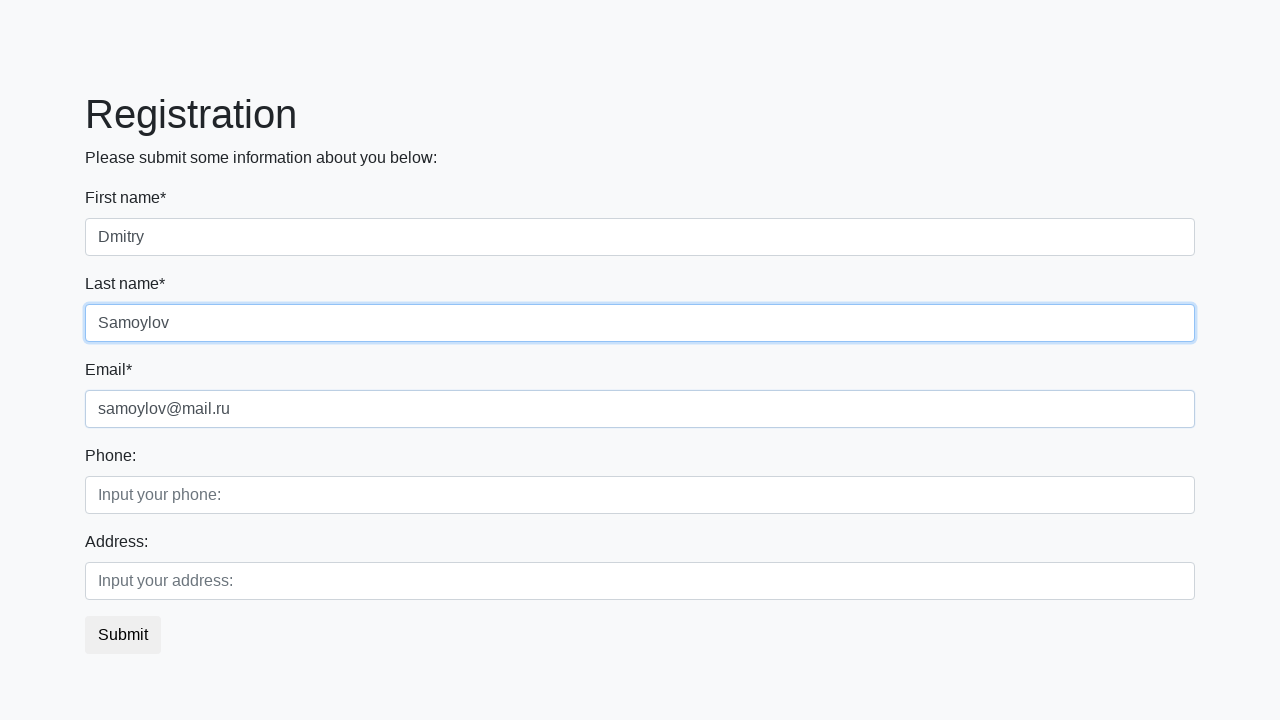

Clicked submit button to register at (123, 635) on button.btn
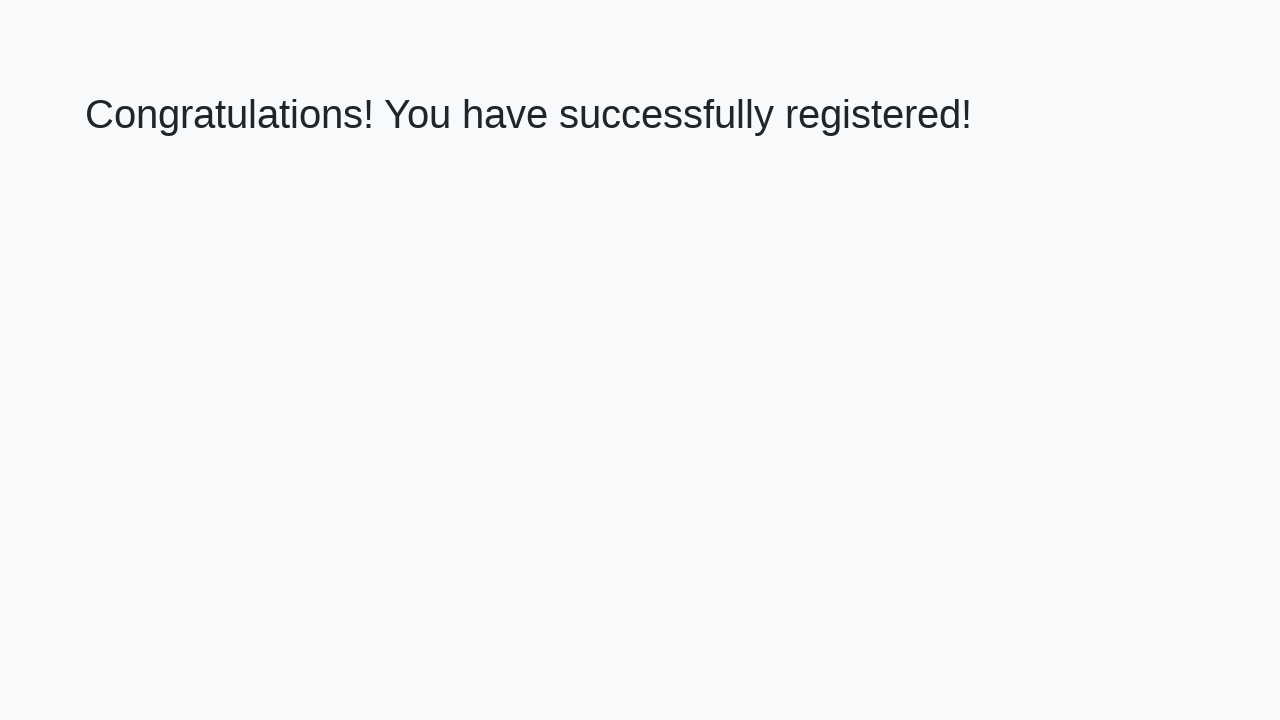

Success message heading loaded
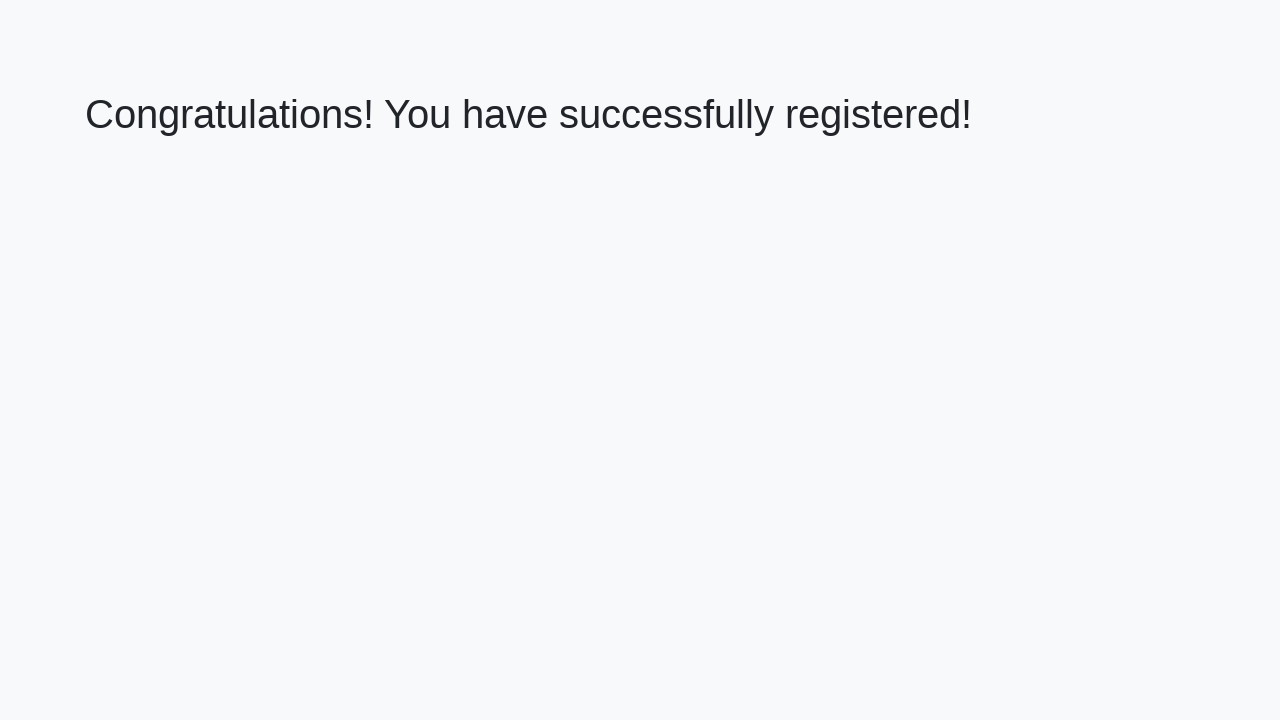

Retrieved success message text content
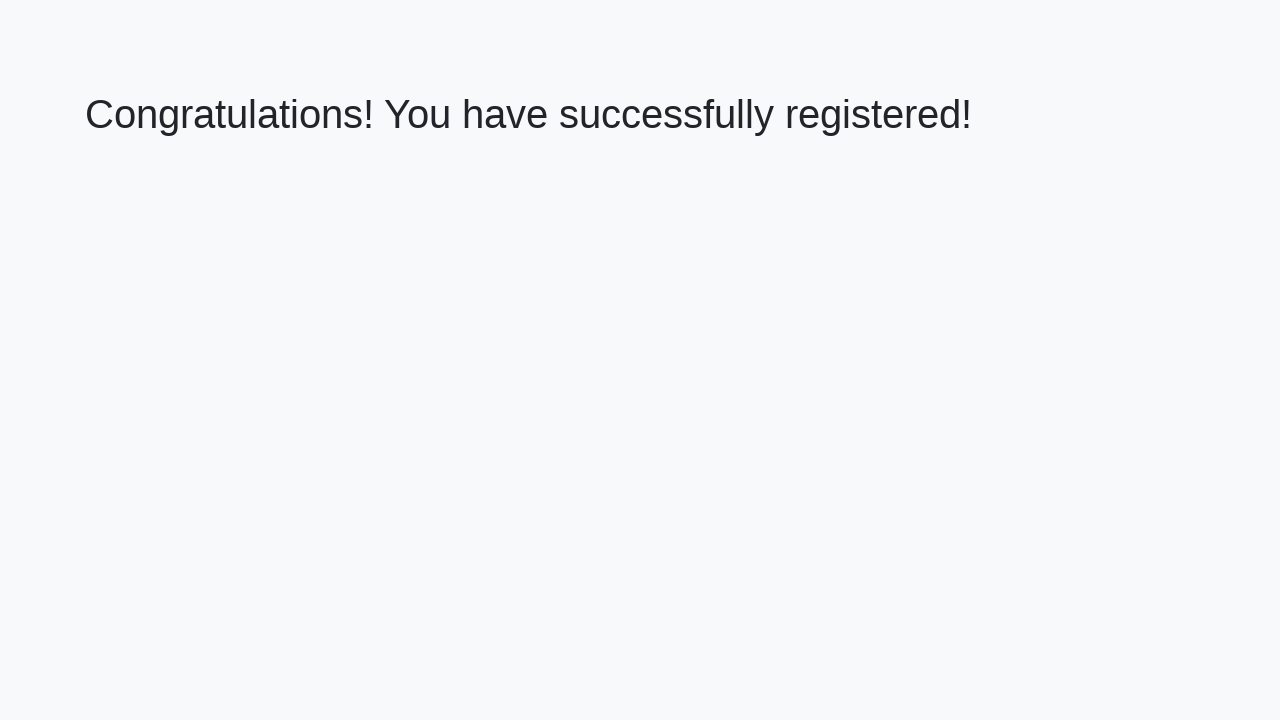

Verified success message matches expected text 'Congratulations! You have successfully registered!'
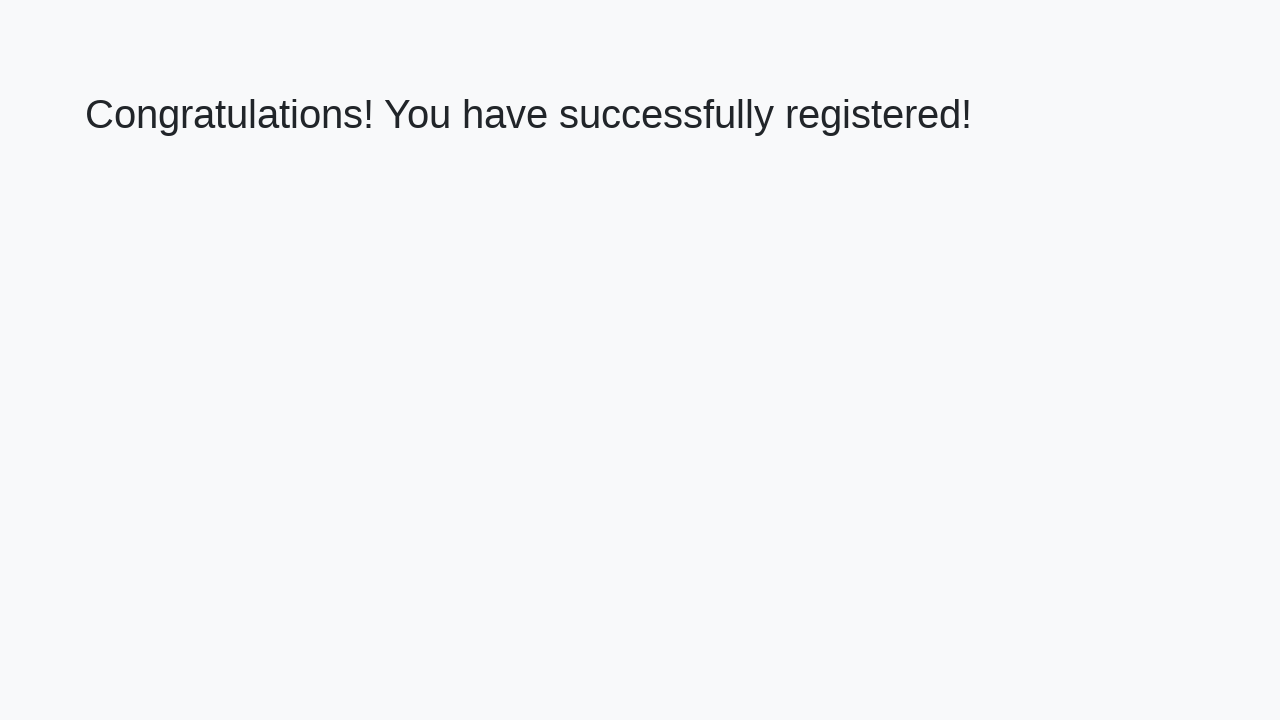

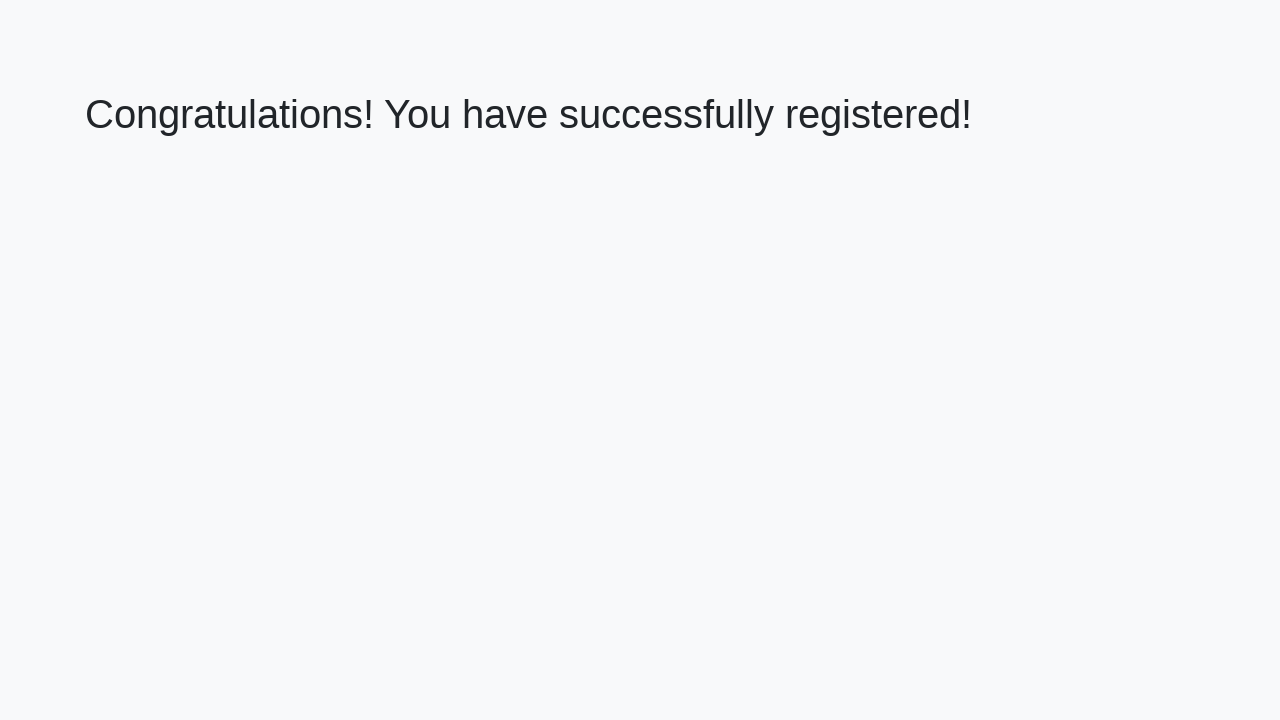